Tests navigation from a news listing page to a specific article page on a web application.

Starting URL: https://how3-web-next-git-feature-apple-news-ui-how3.vercel.app/news

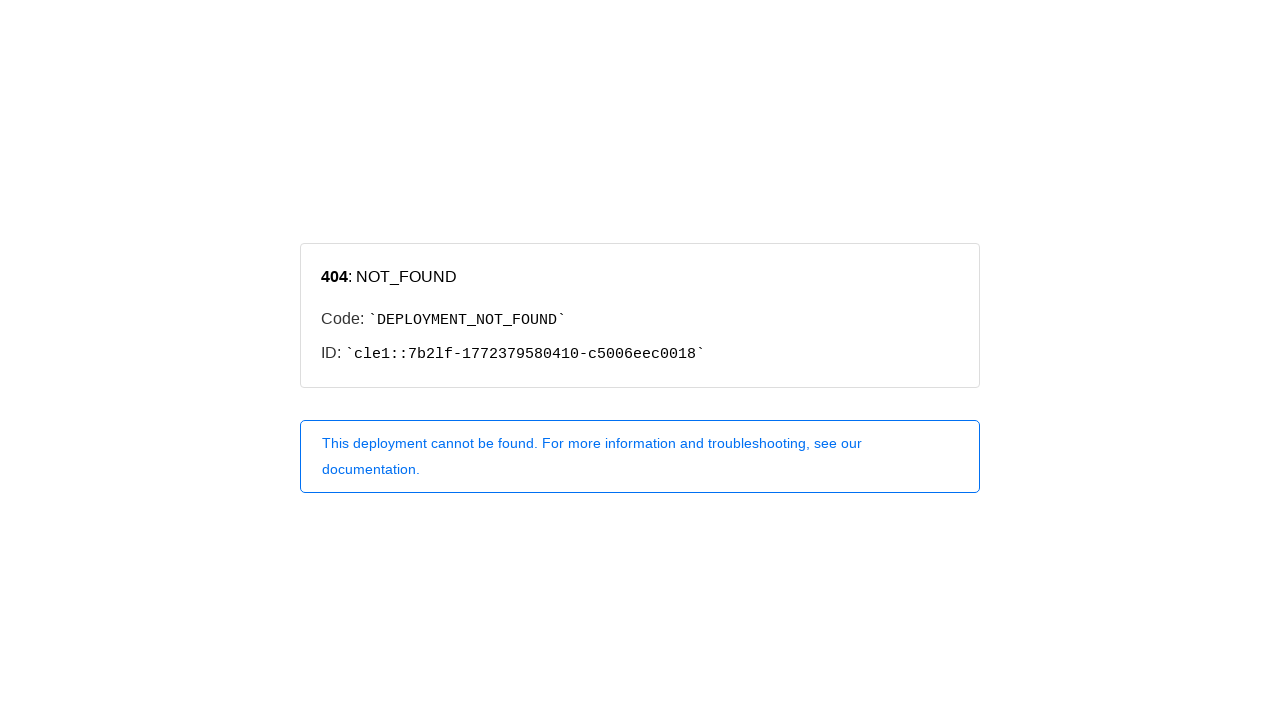

Navigated to specific article page about meme coin
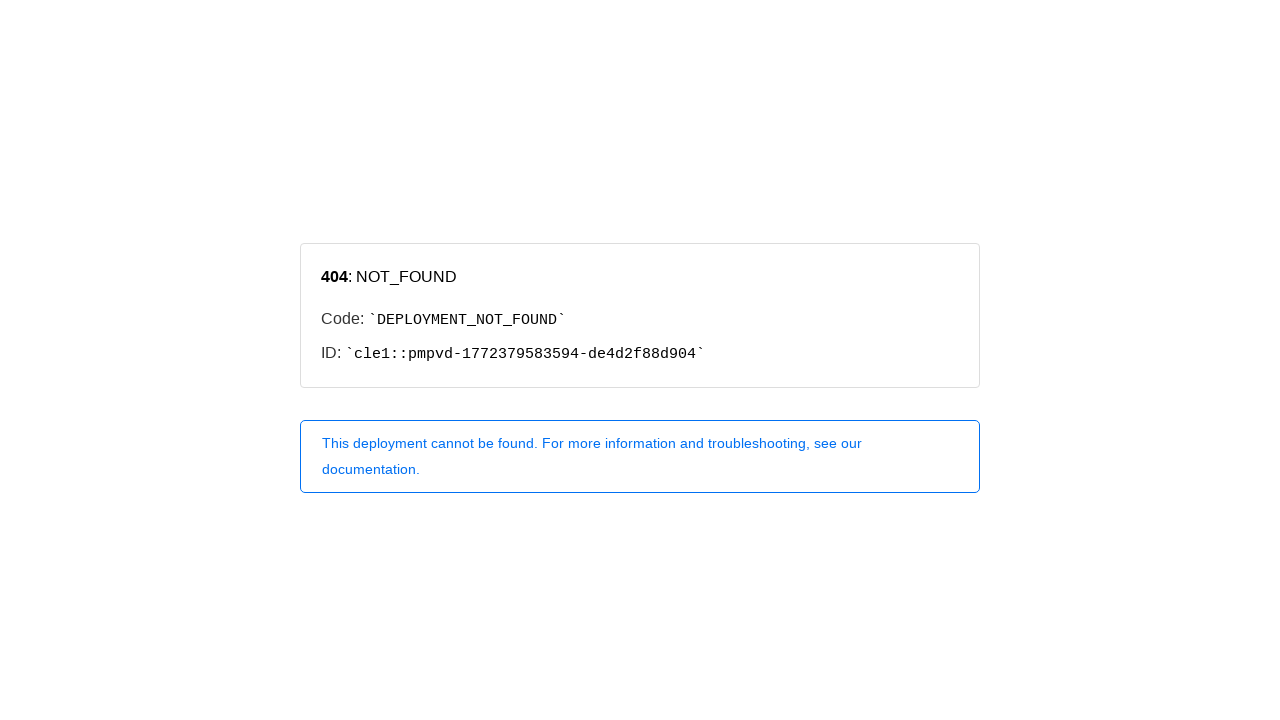

Article page loaded completely
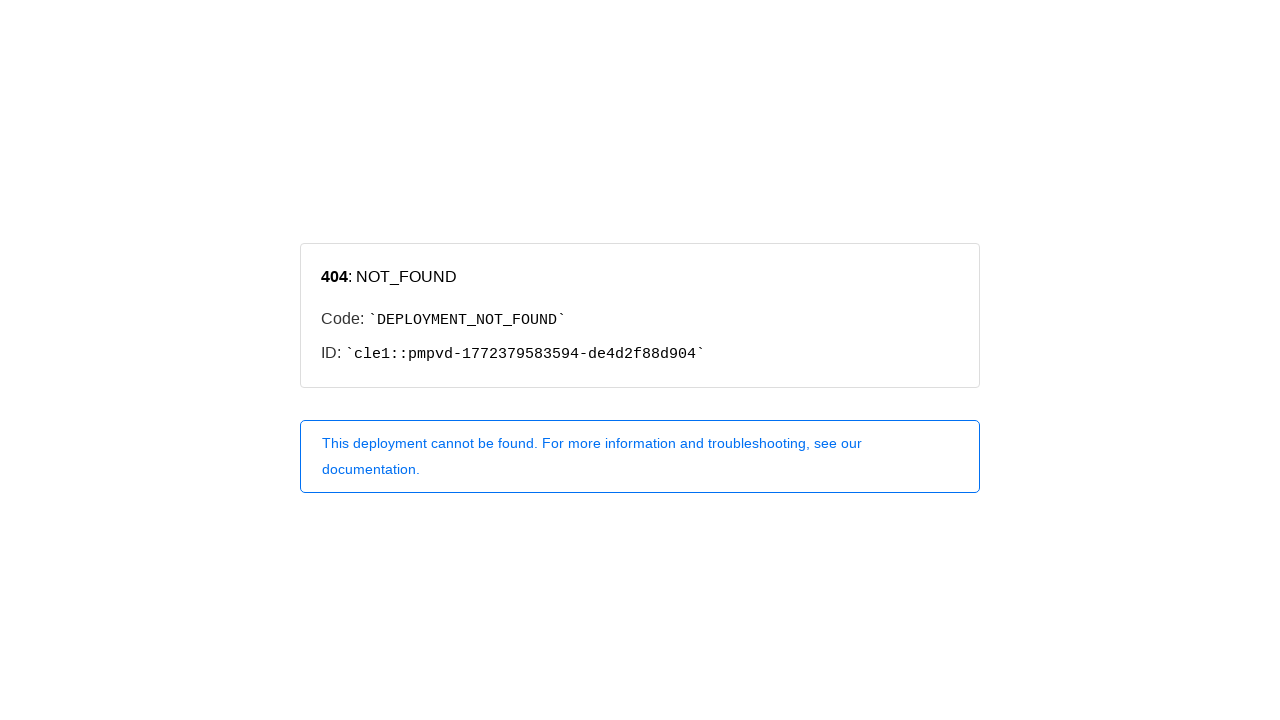

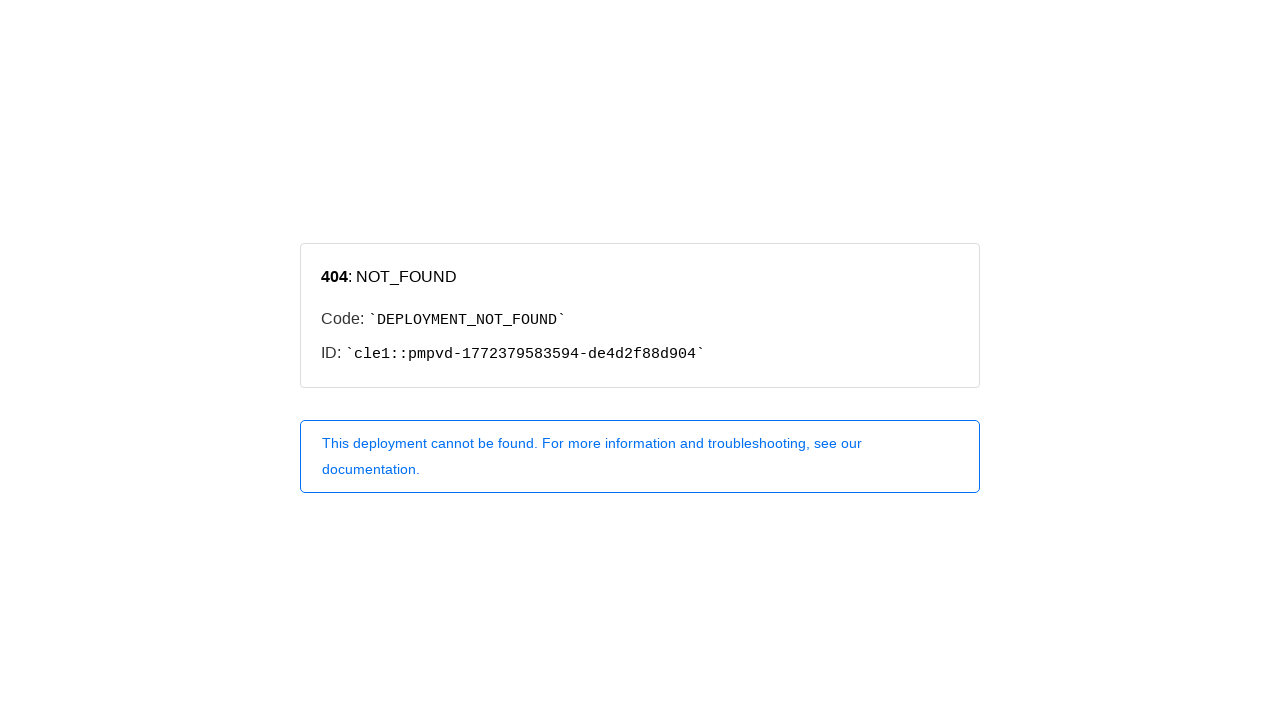